Tests infinite scroll functionality on a job listing page by scrolling to the bottom until all content is loaded, then verifies that job listing elements are present on the page.

Starting URL: https://jobyaari.com/category/science?type=graduate

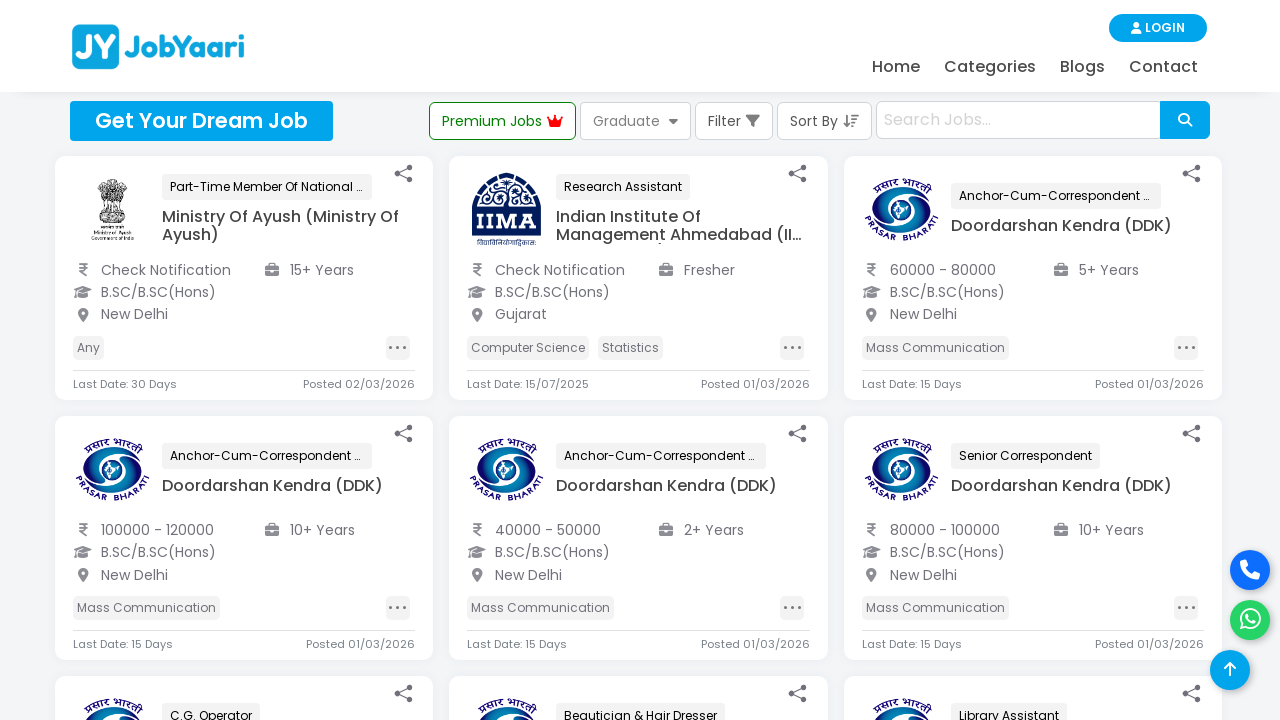

Waited for page to reach networkidle state
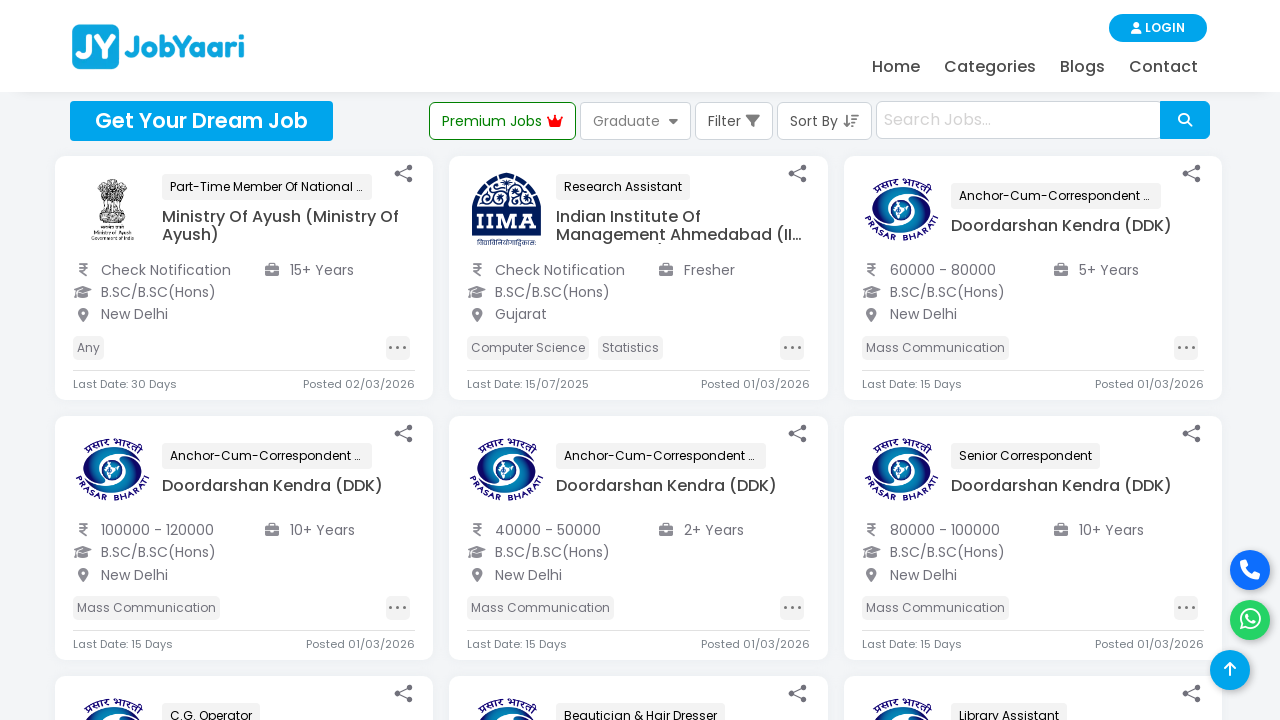

Retrieved initial scroll height
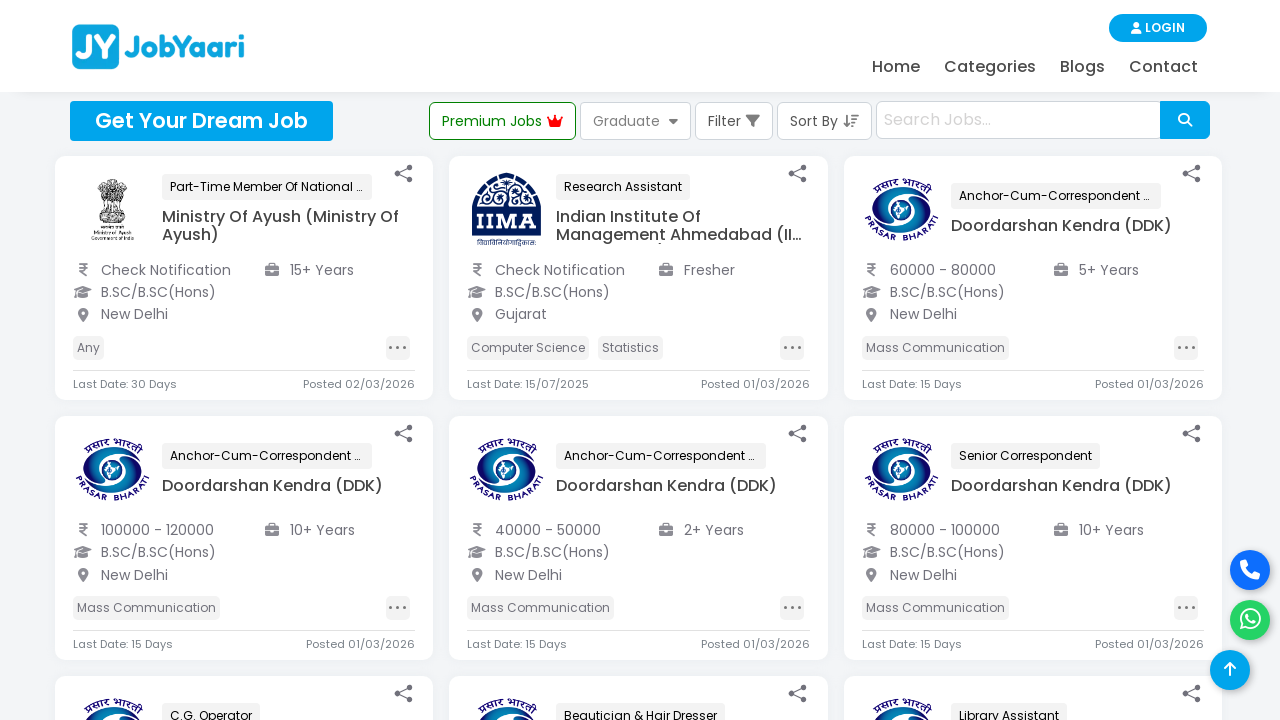

Scrolled to bottom of page
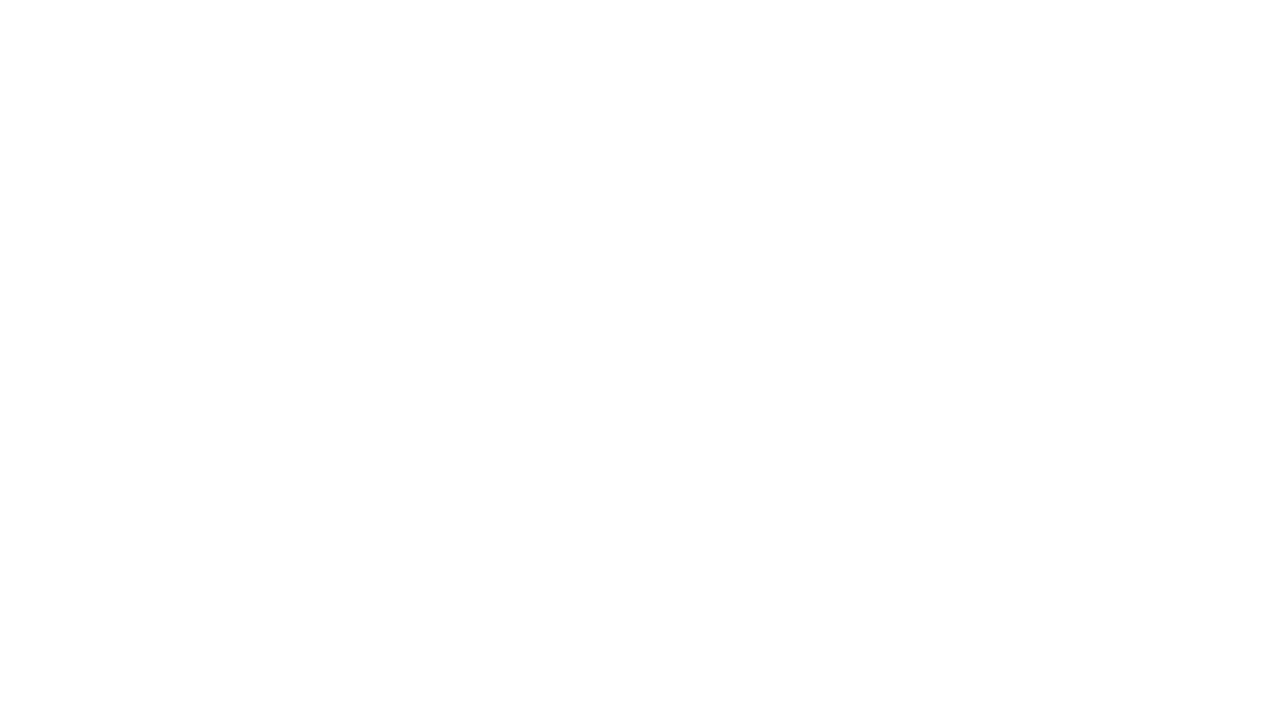

Waited 2 seconds for new content to load
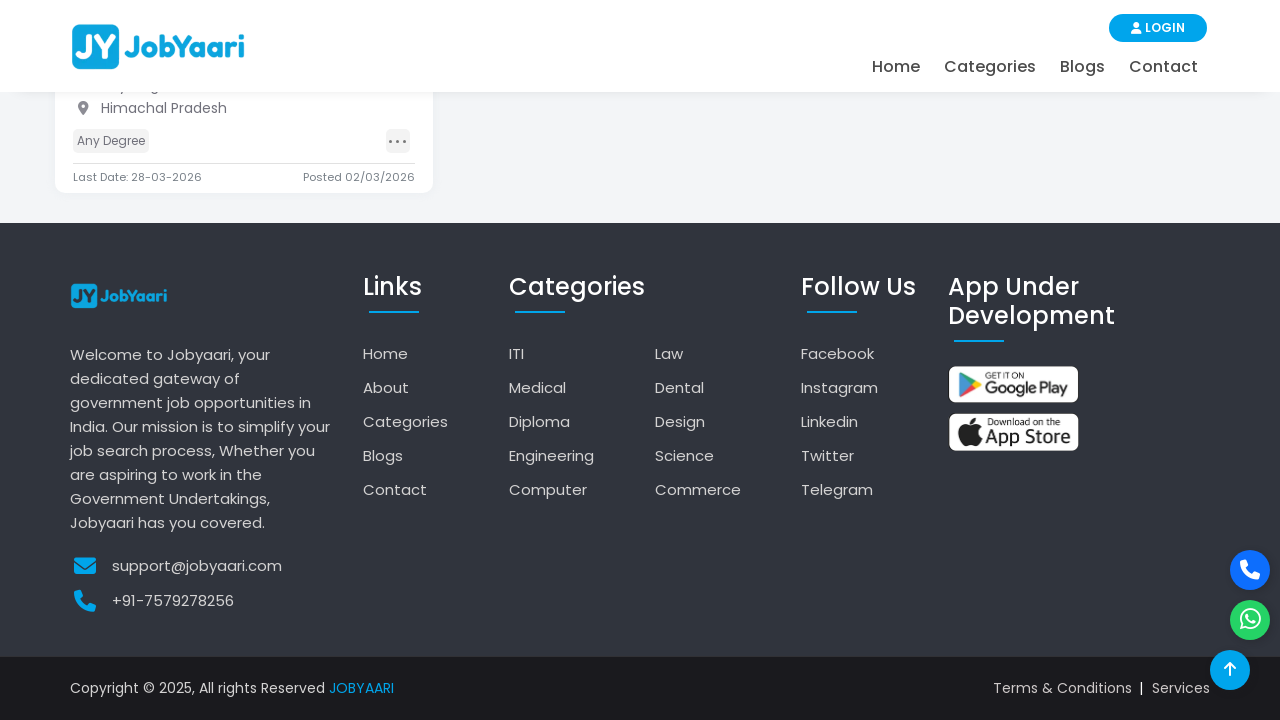

Retrieved new scroll height after scroll
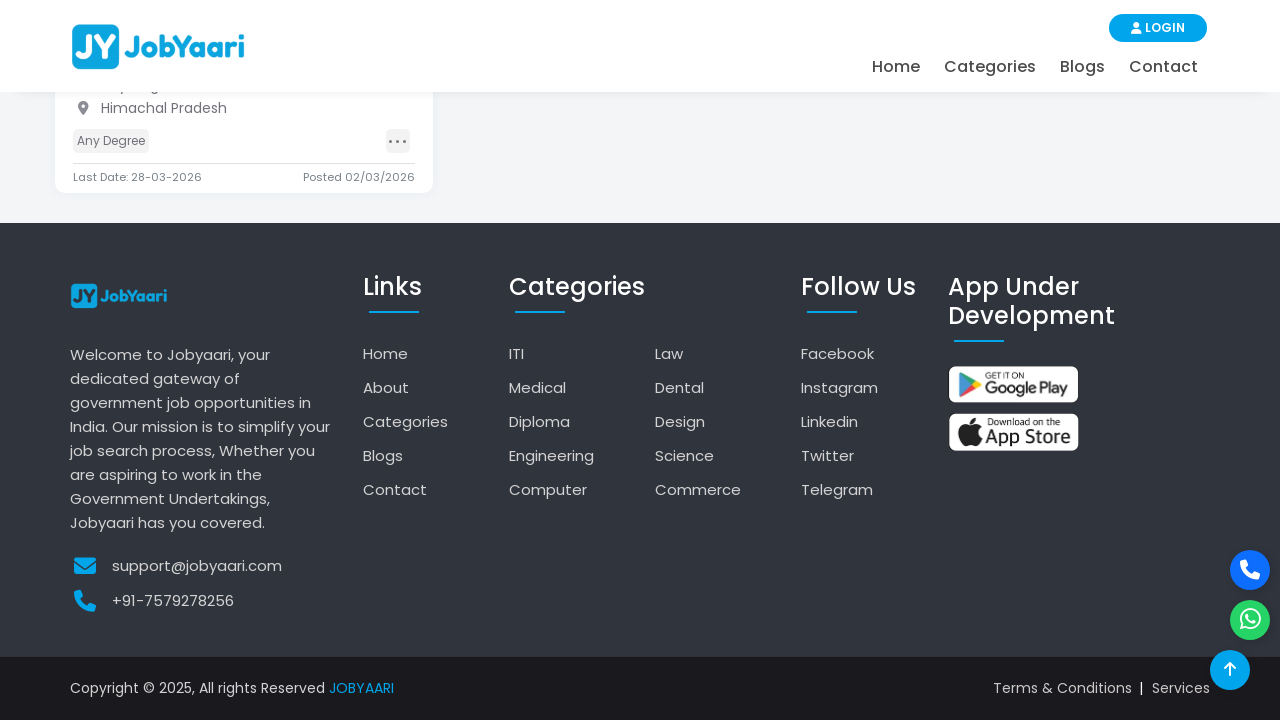

Reached bottom of page - no more content loading
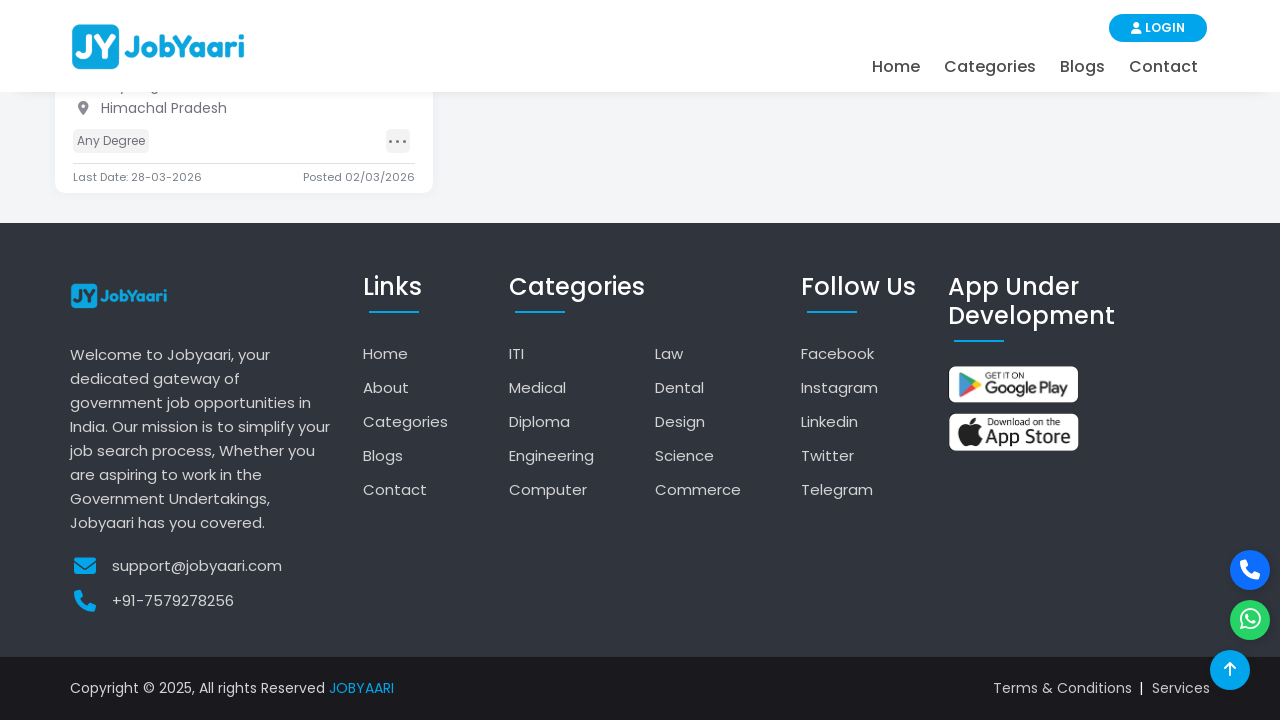

Waited for job listing elements (.drop-name) to be present
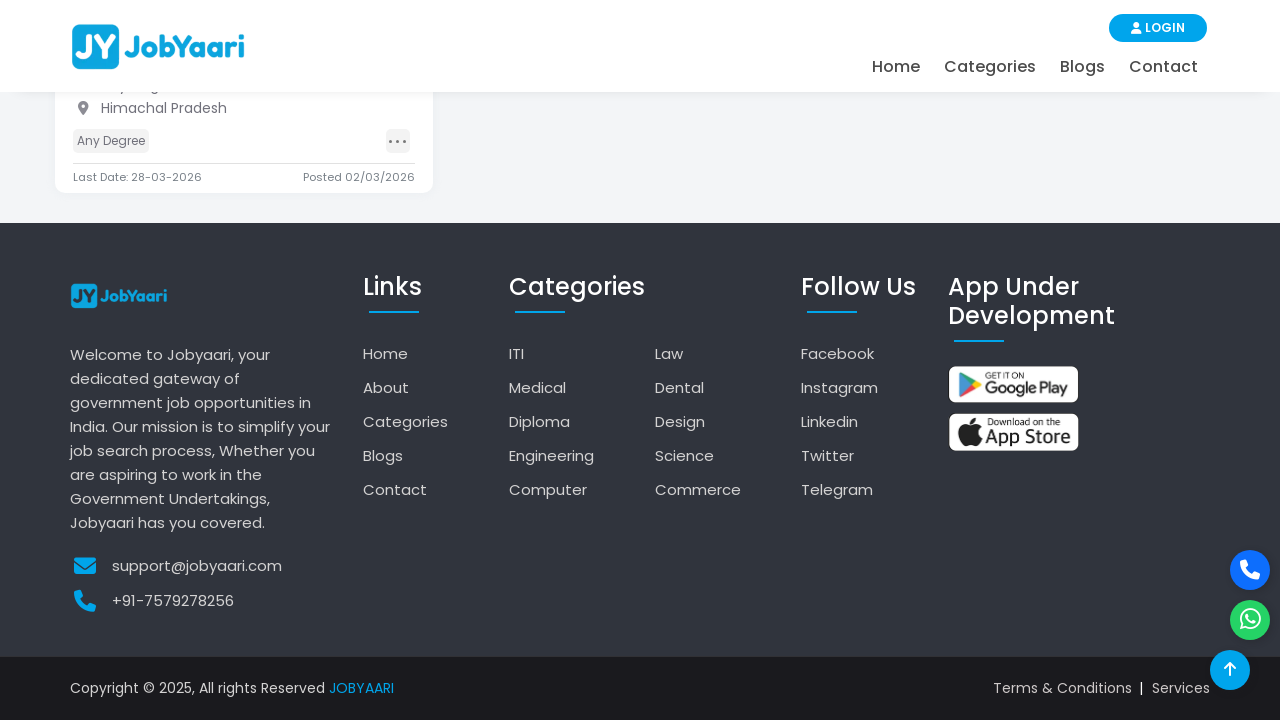

Located all job listing elements
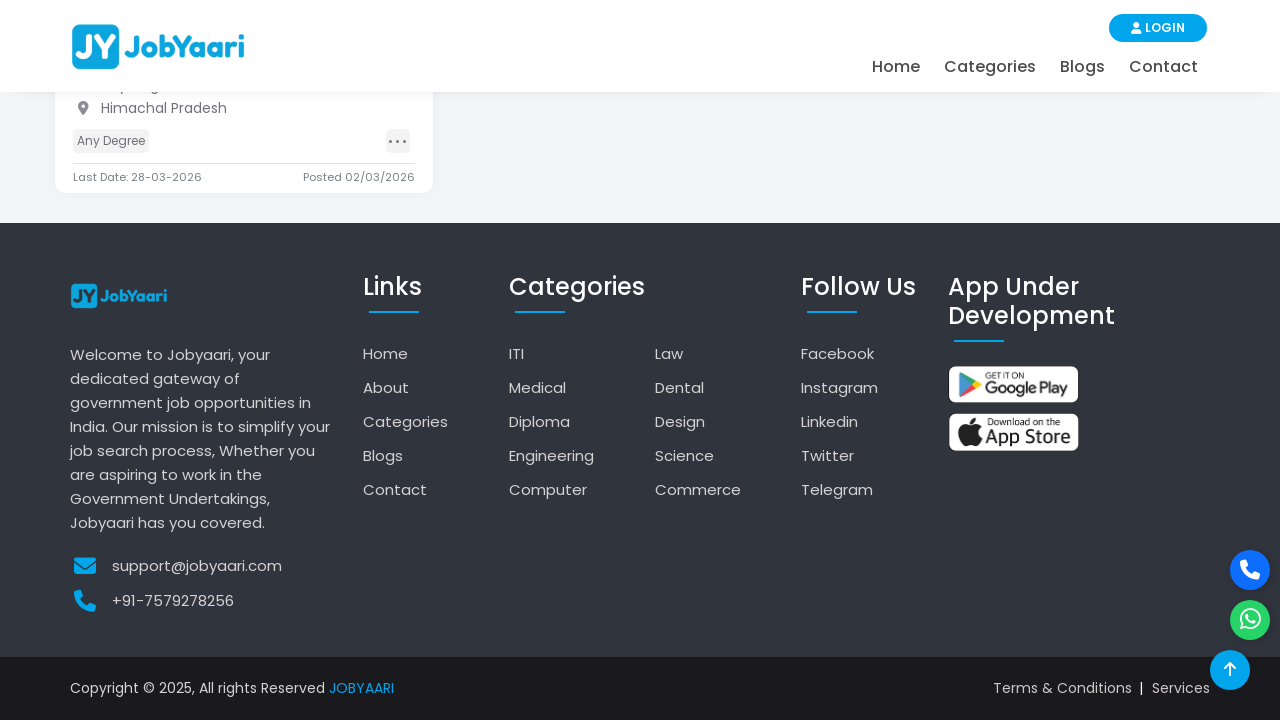

Verified that 130 job listing elements are present on page
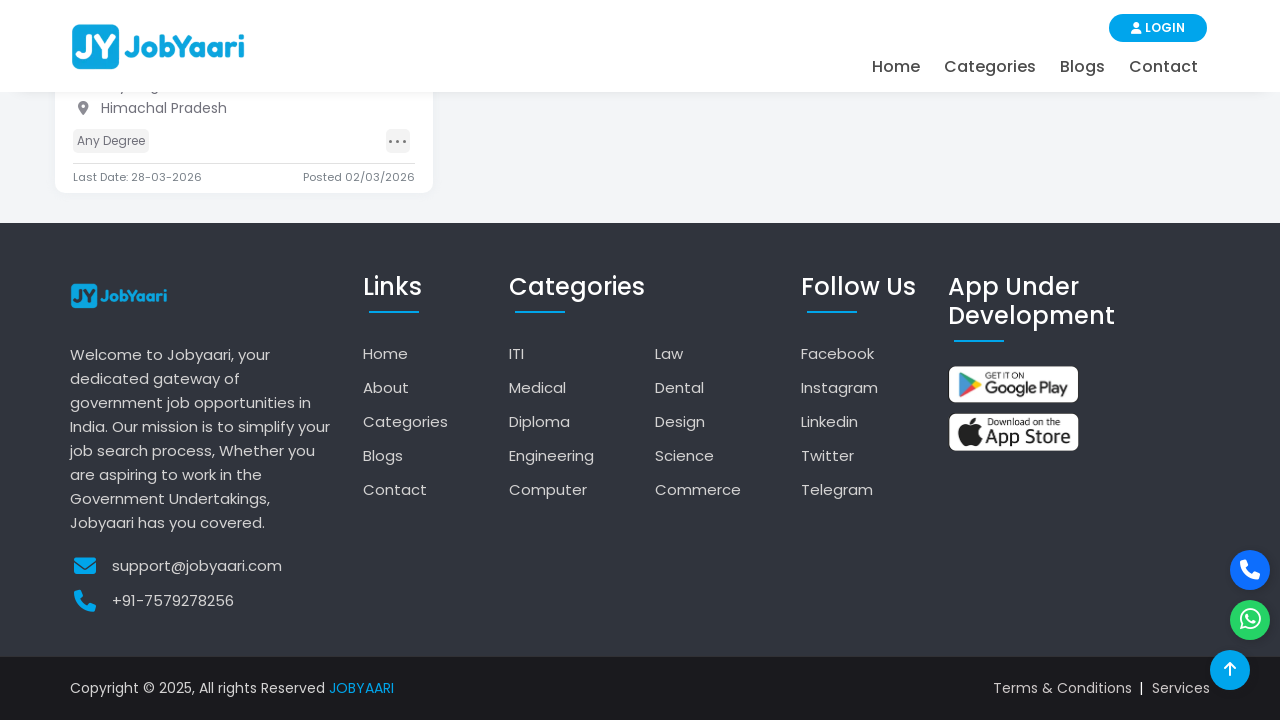

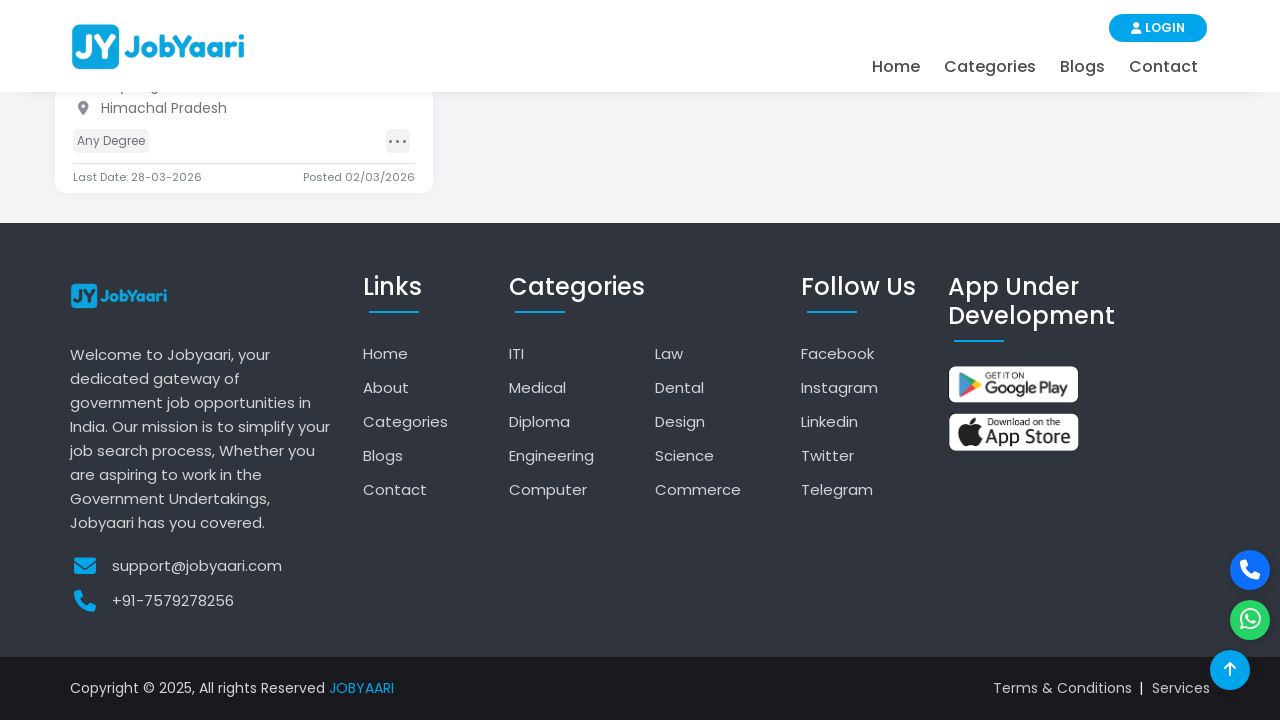